Tests form validation by entering an invalid email format and verifying that the form shows an error state on the email field

Starting URL: https://demoqa.com/text-box

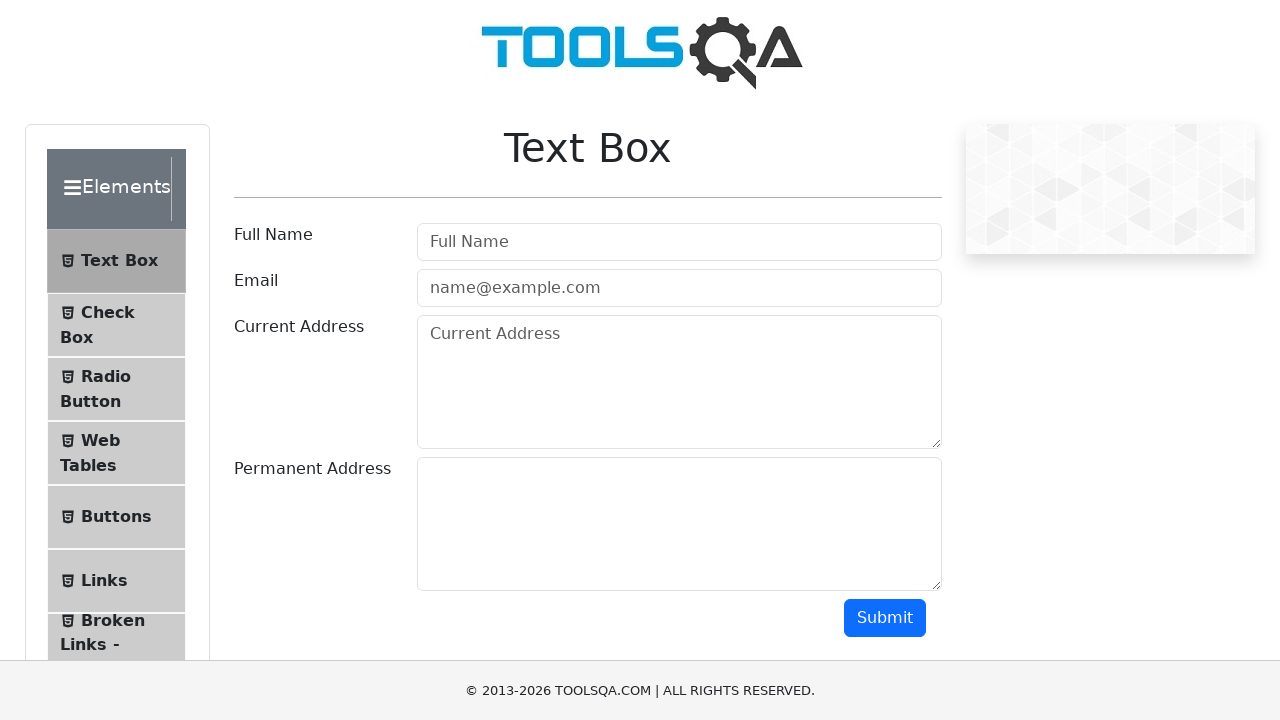

Filled Full Name field with 'Jane Doe' on #userName
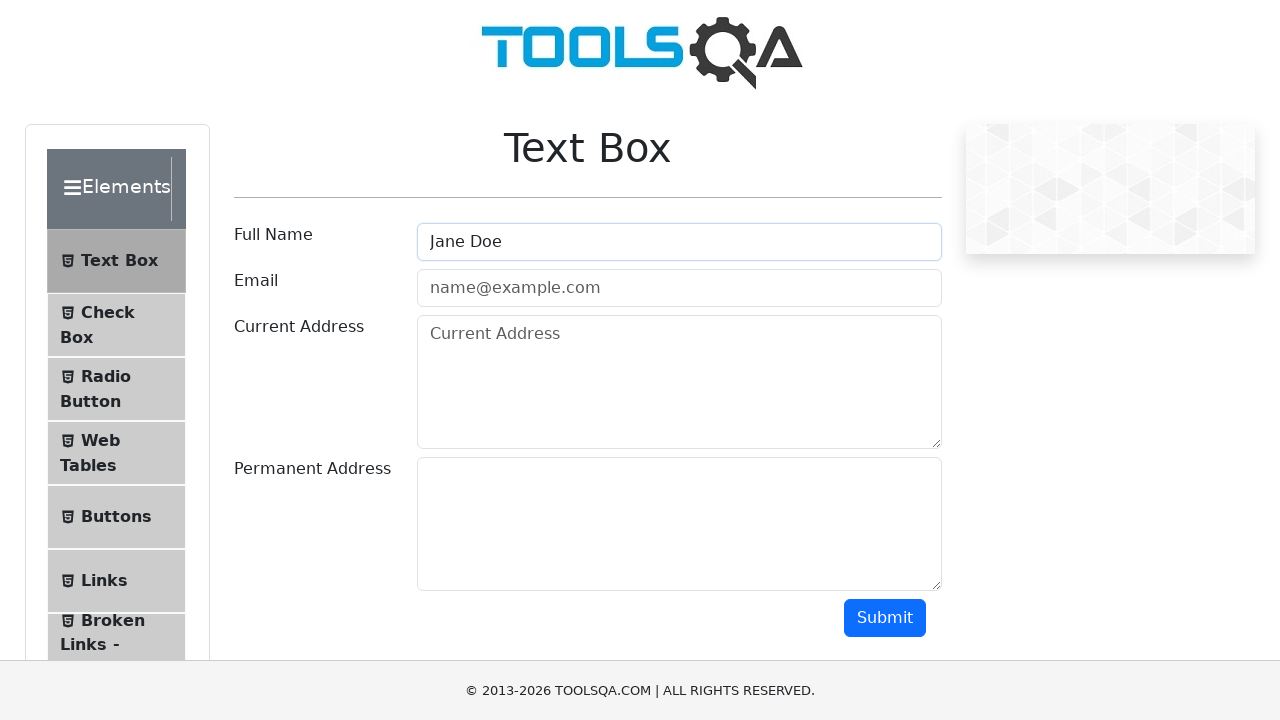

Filled Email field with invalid format 'janedoe@mail' on #userEmail
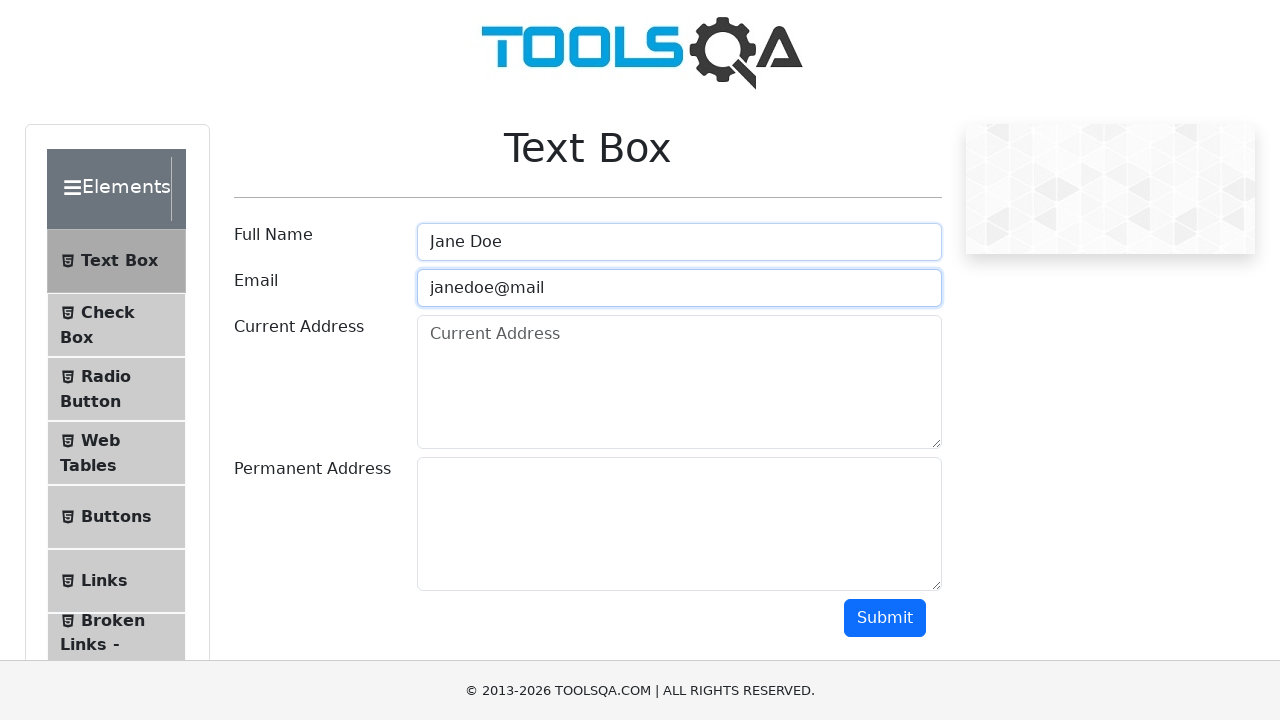

Filled Current Address field with 'Test Av 2020, Los Angeles' on #currentAddress
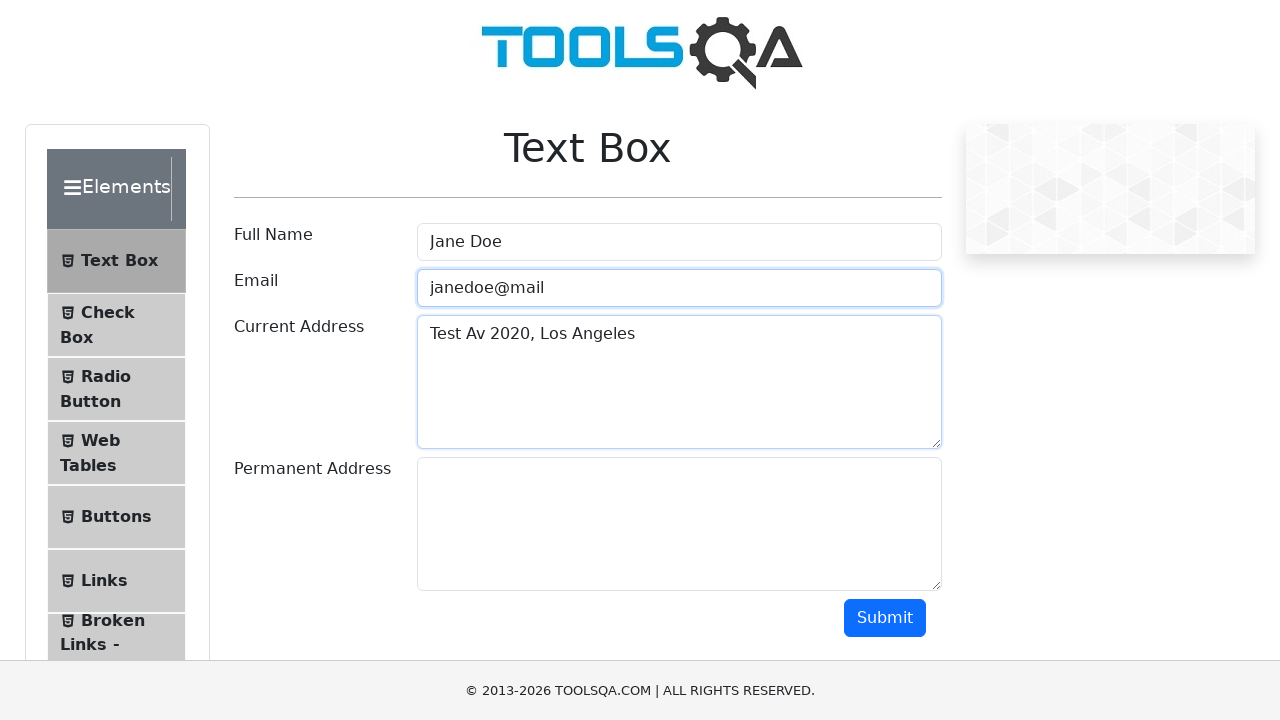

Filled Permanent Address field with 'Test Av 2020, San Diego' on #permanentAddress
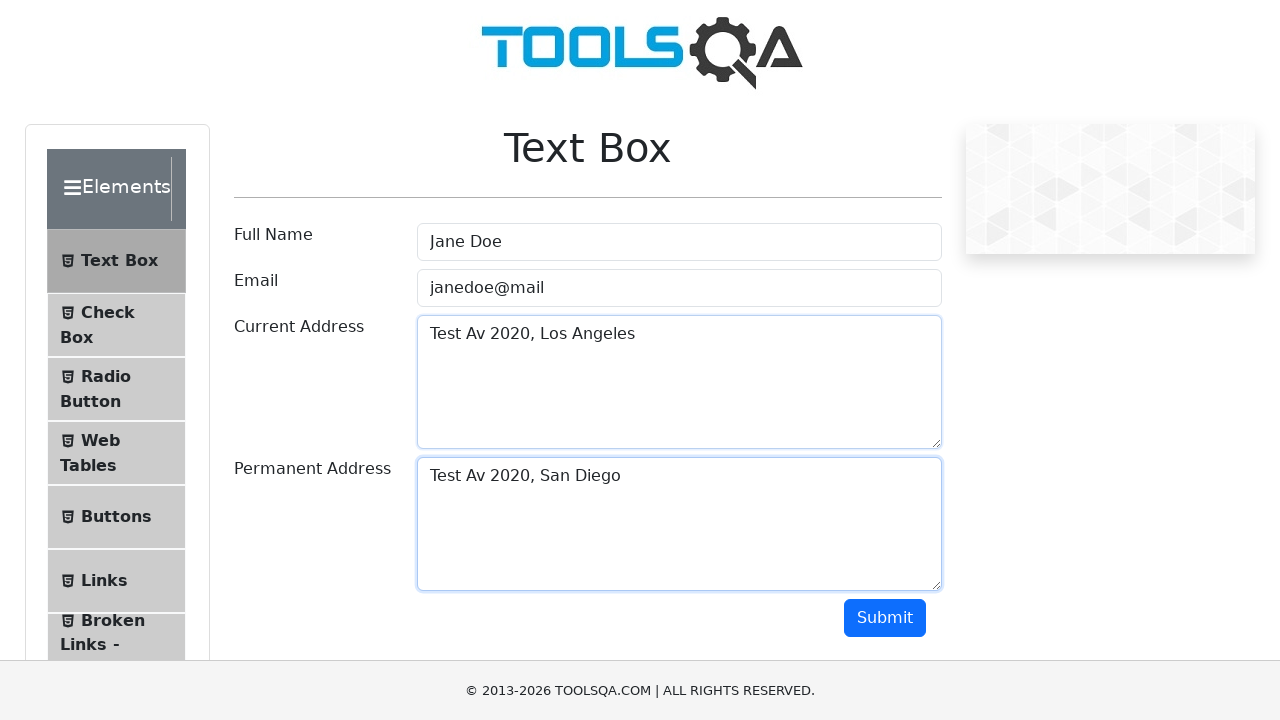

Scrolled down 500px to view submit button
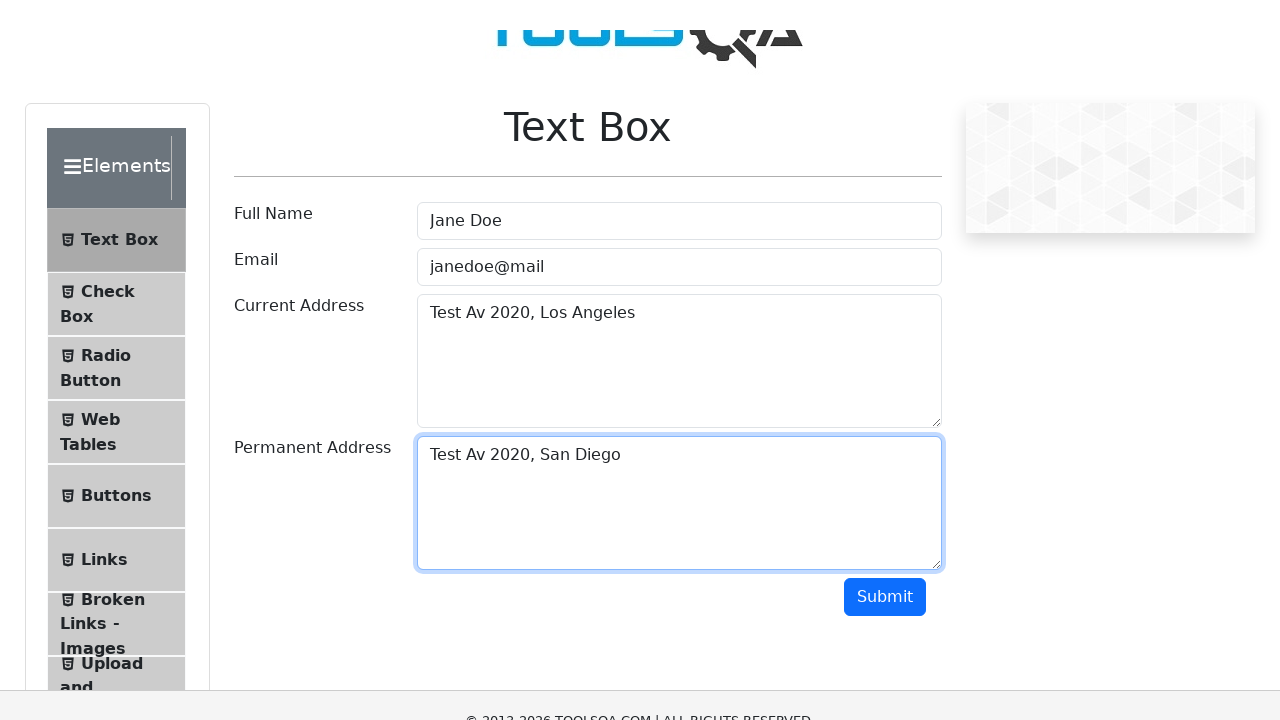

Clicked submit button at (885, 118) on #submit
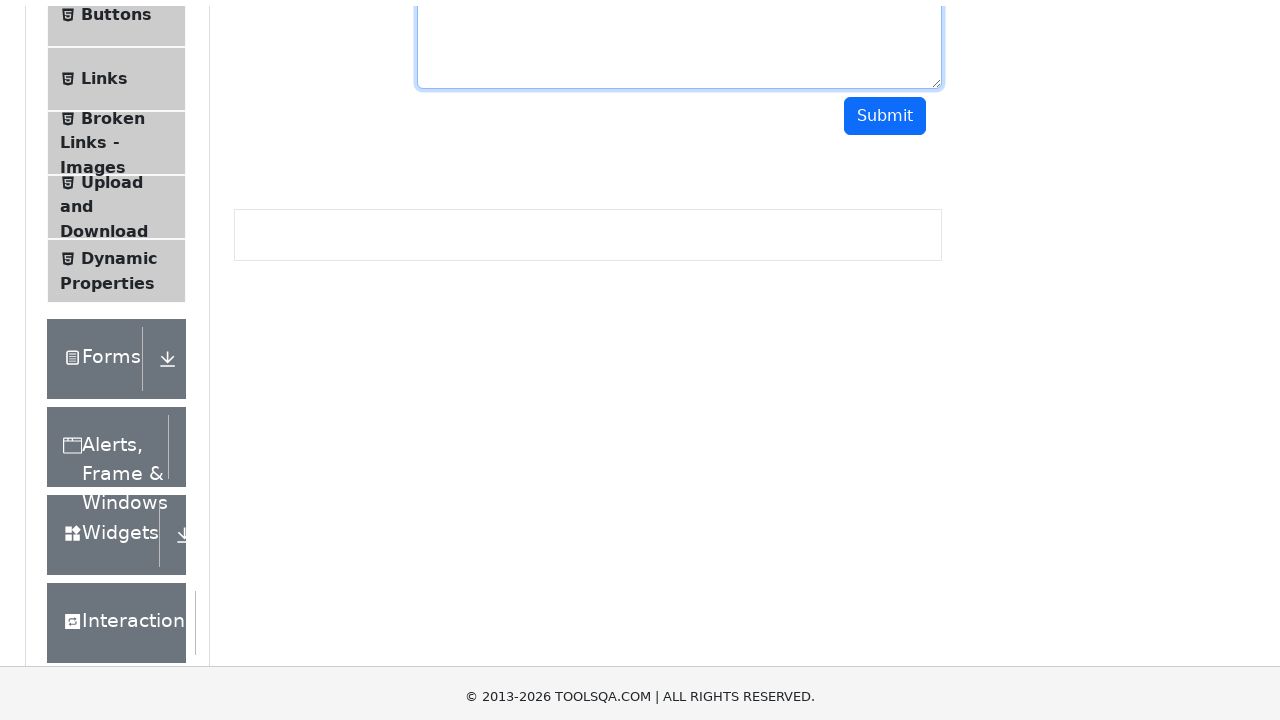

Email field loaded and ready
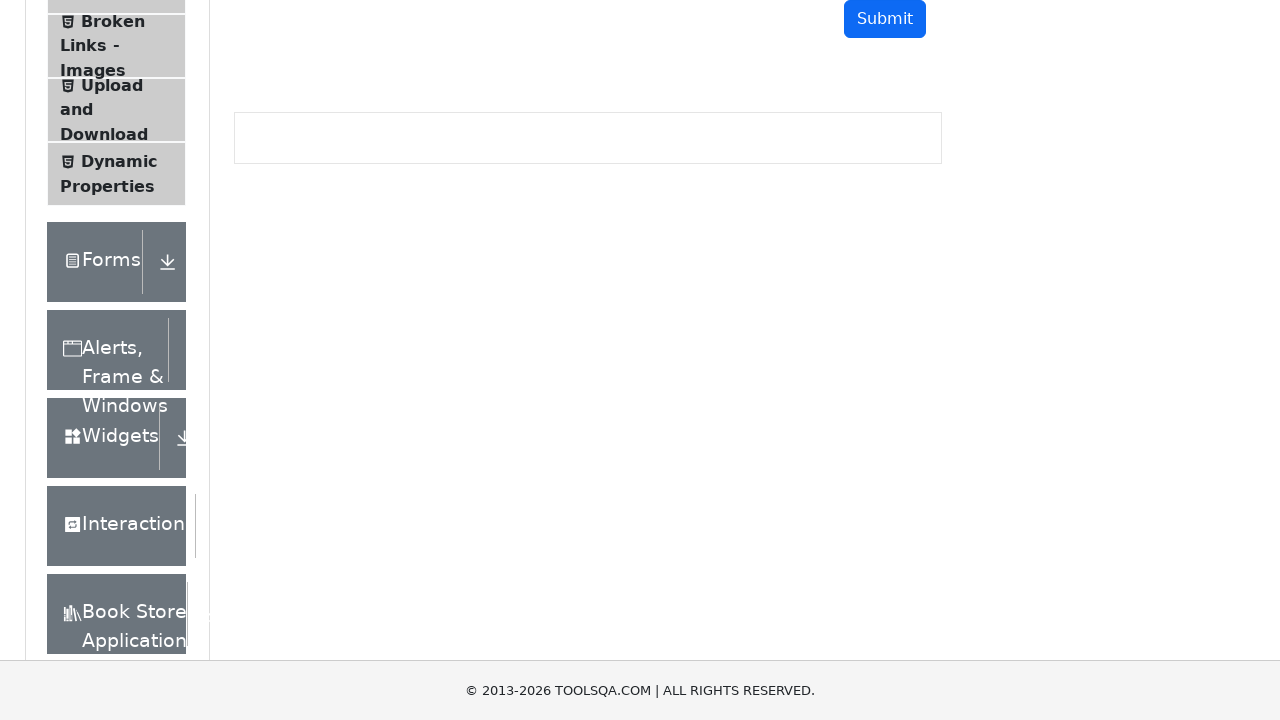

Verified email field contains 'field-error' class indicating validation error
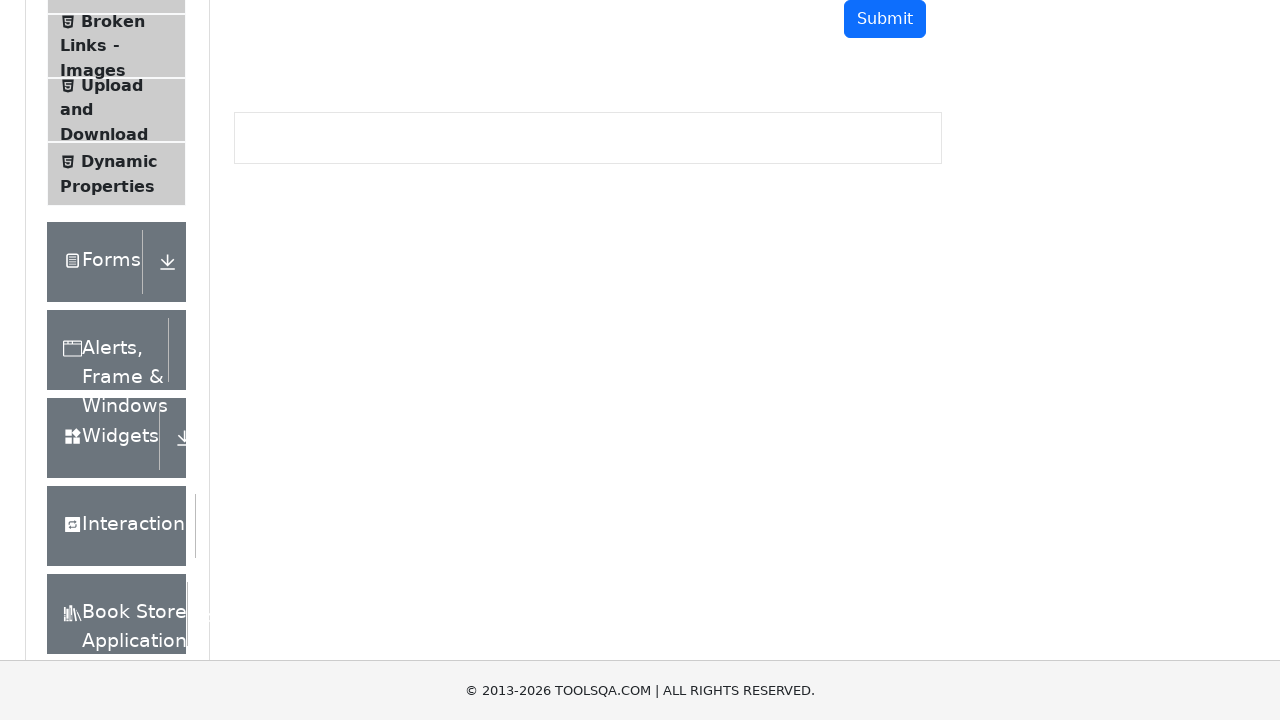

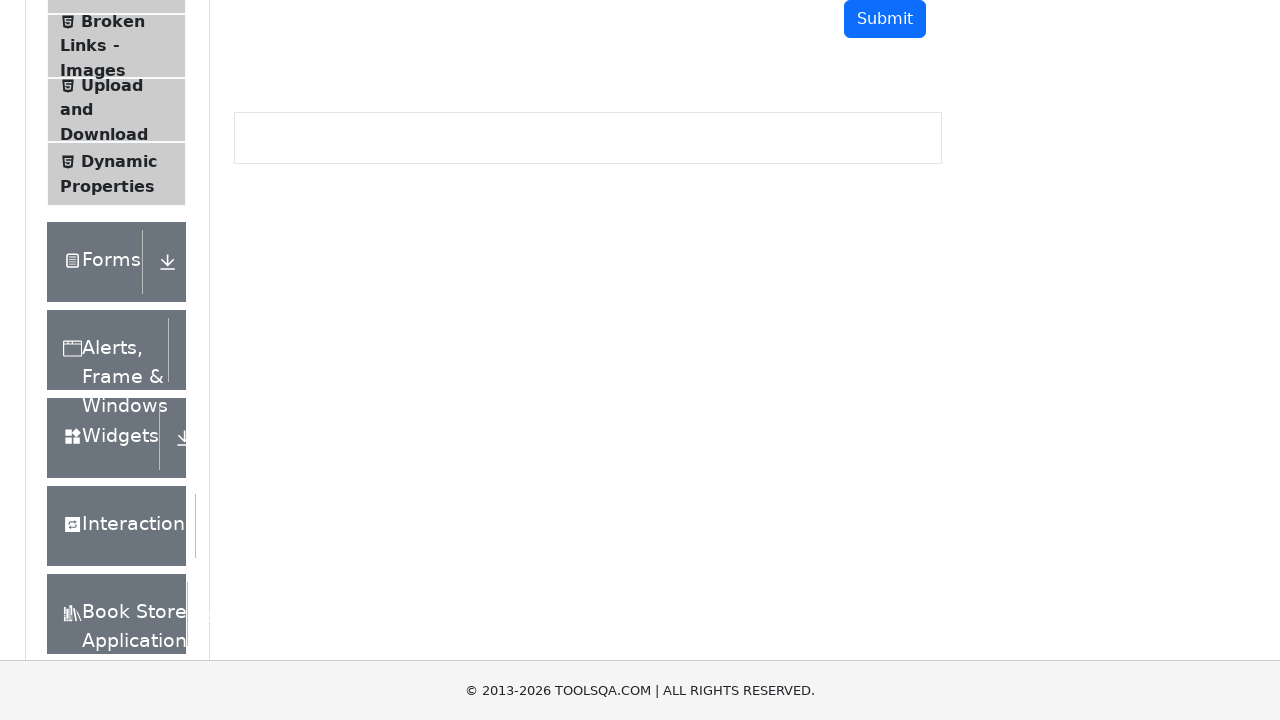